Enters only a name in the feedback form, submits it, clicks Yes to confirm, and verifies the thank you message includes the name

Starting URL: https://kristinek.github.io/site/tasks/provide_feedback

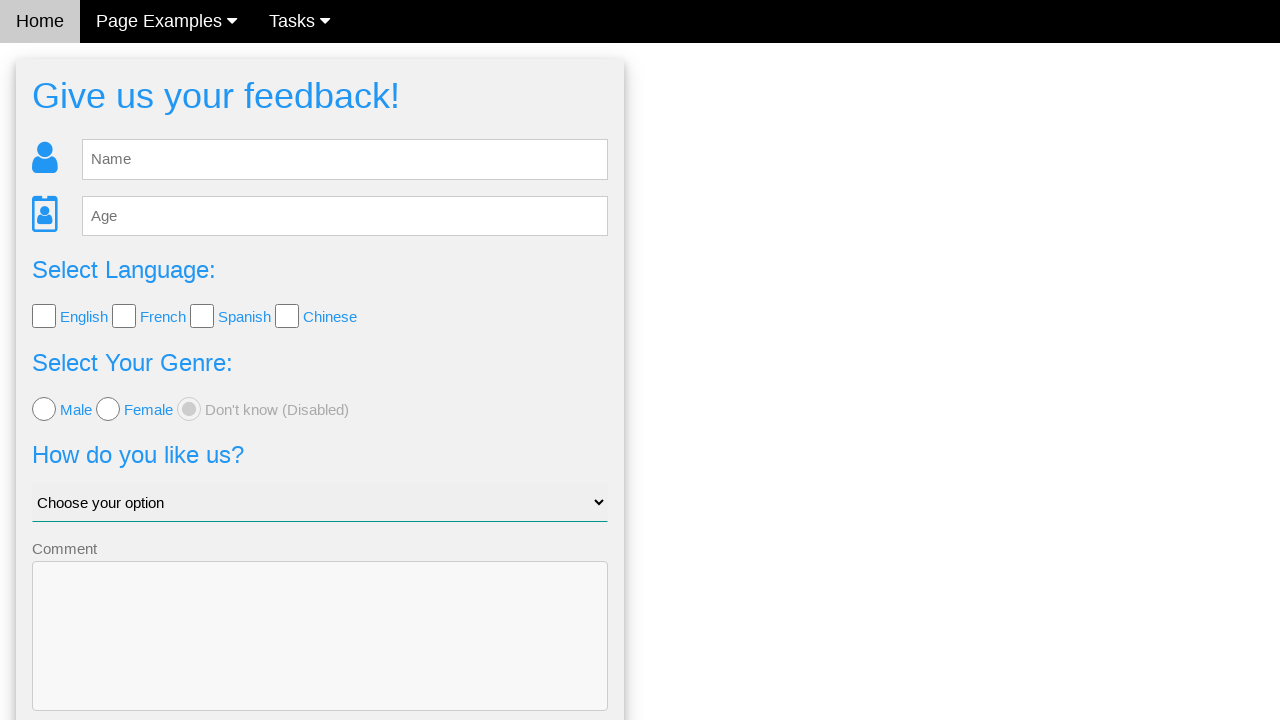

Filled name field with 'siva' on #fb_name
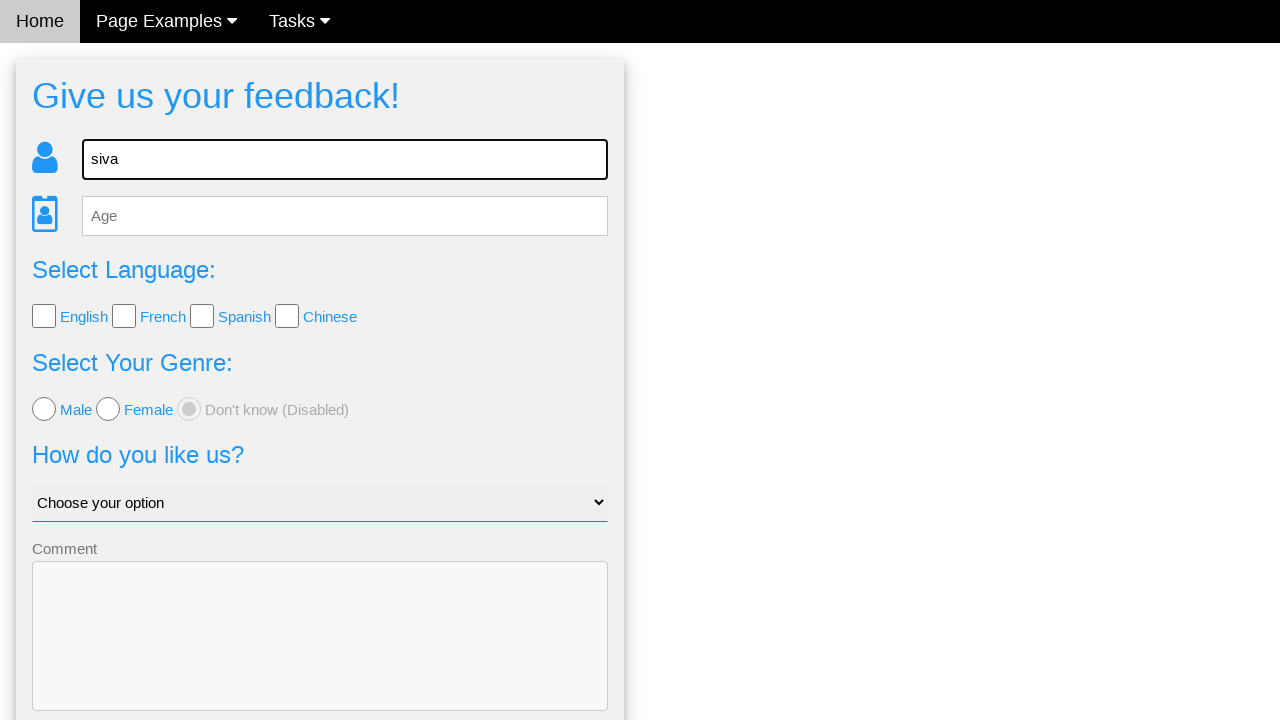

Clicked Send button to submit feedback form at (320, 656) on button
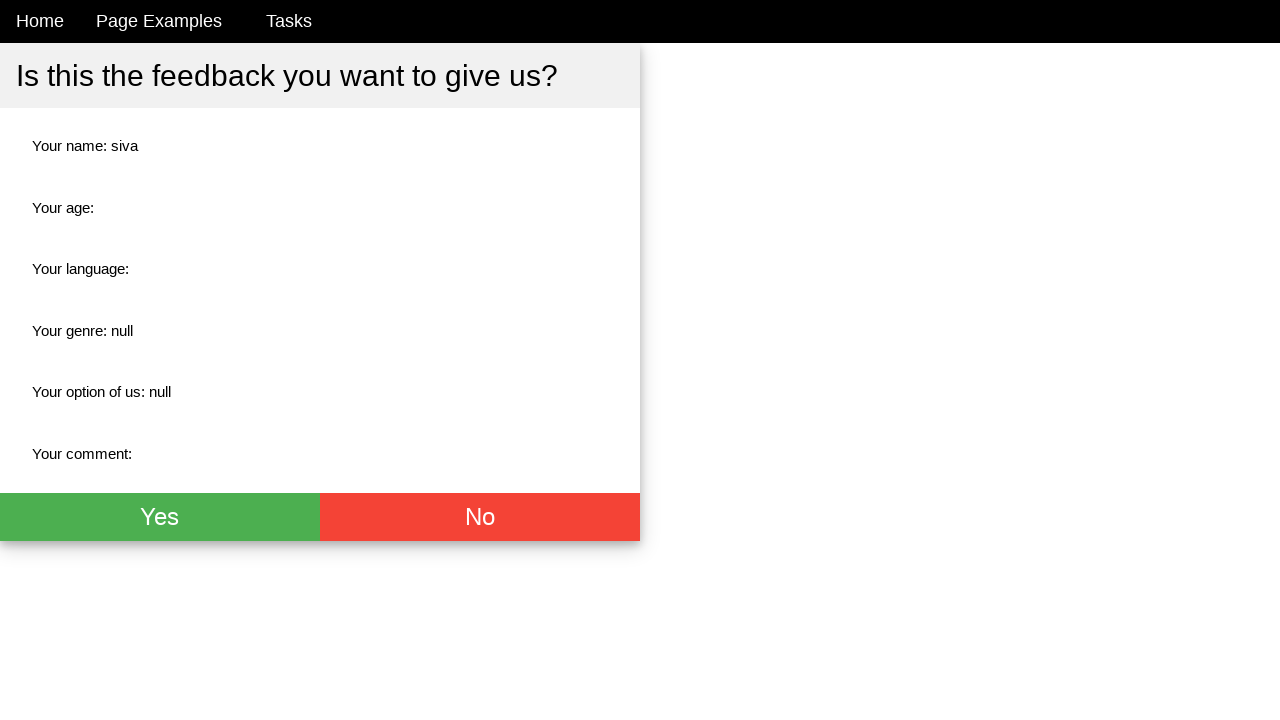

Confirmation dialog appeared with Yes button
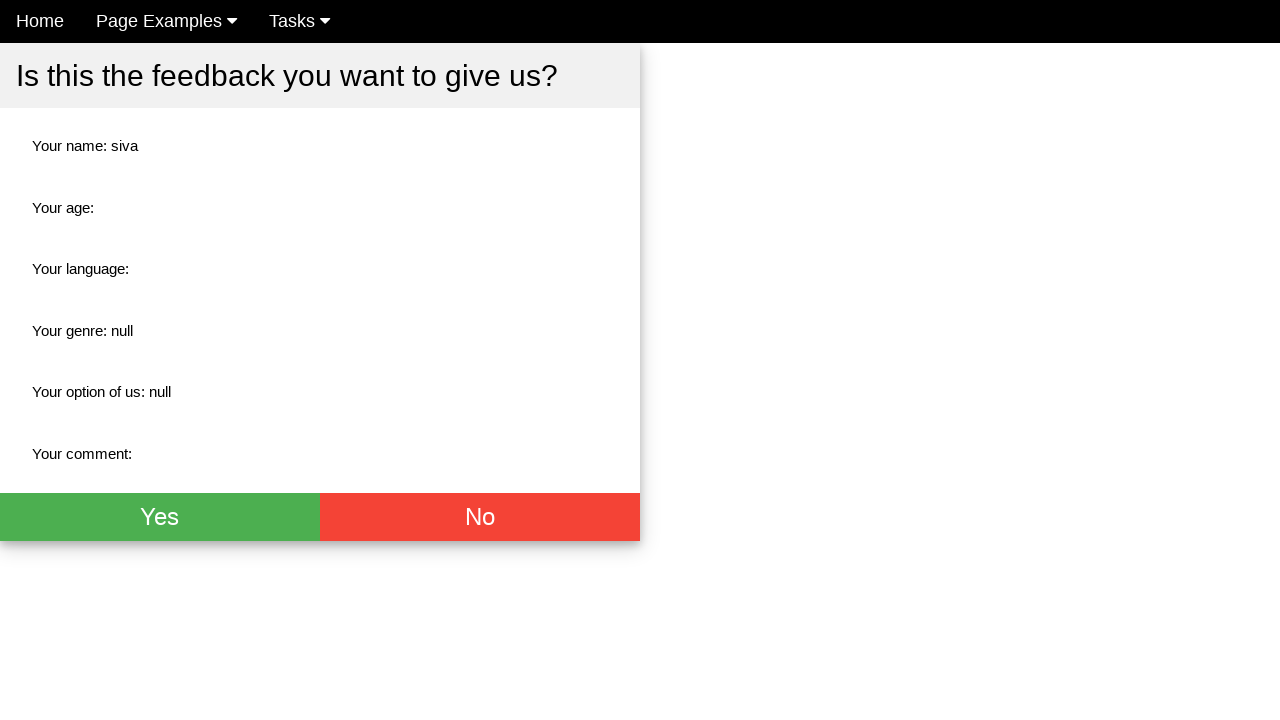

Clicked Yes (green) button to confirm feedback submission at (160, 517) on .w3-green
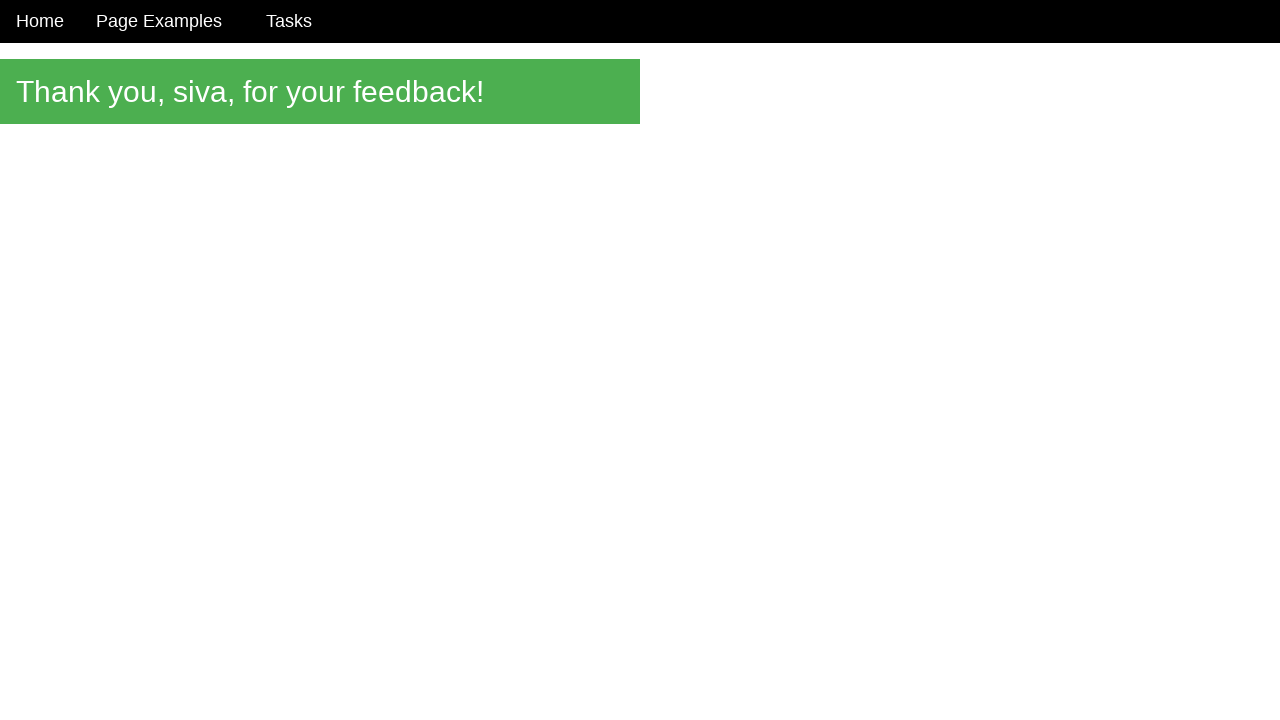

Thank you message loaded with name included
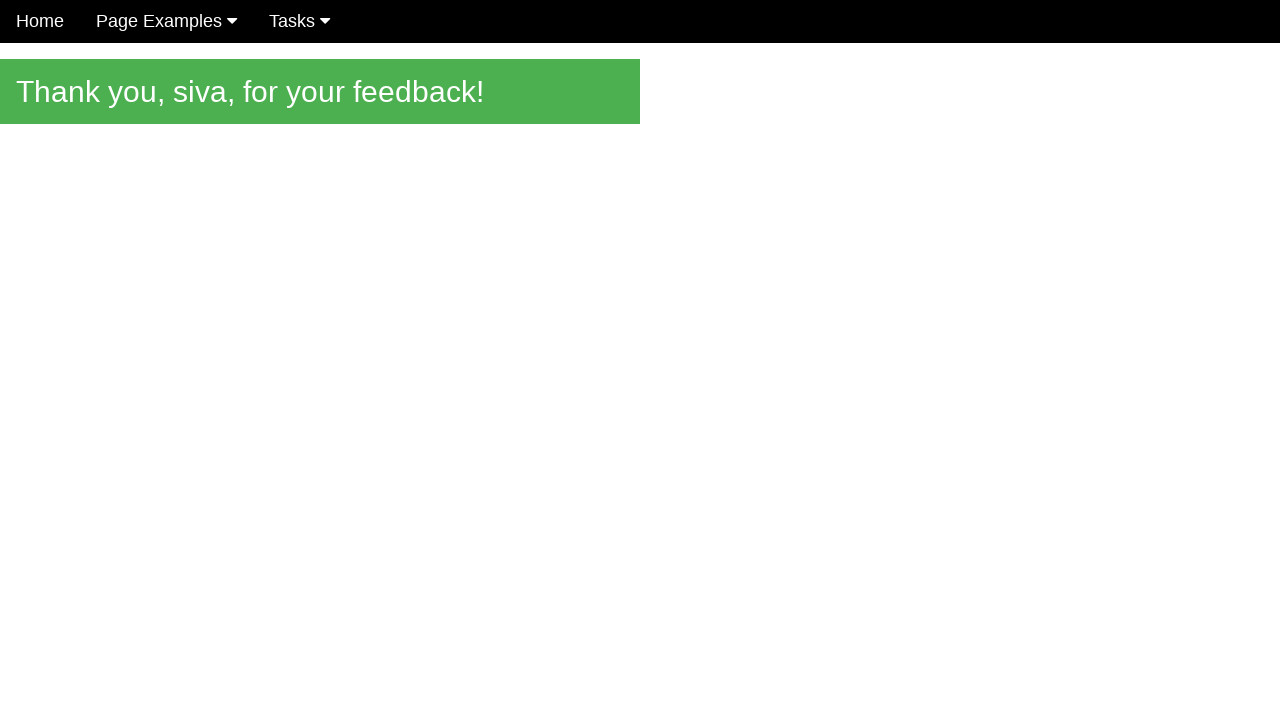

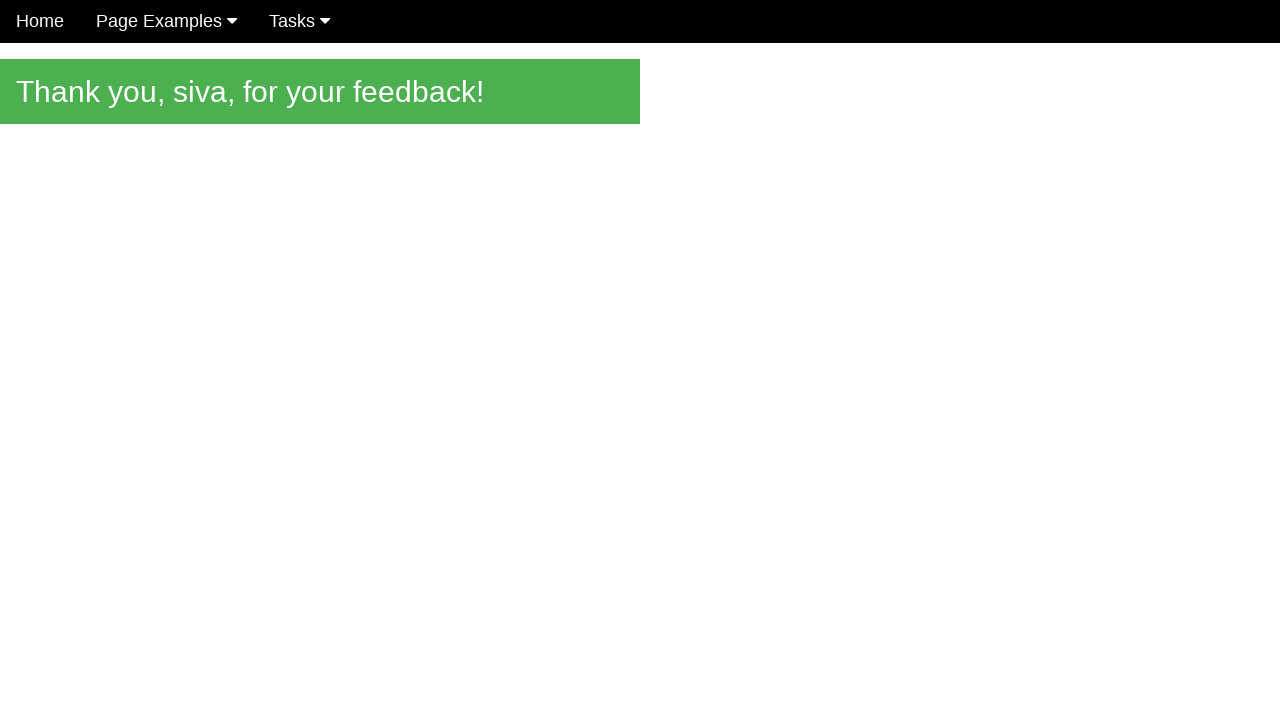